Navigates to the Ringg.ai website and retrieves the page title to verify the page loads successfully

Starting URL: https://www.ringg.ai

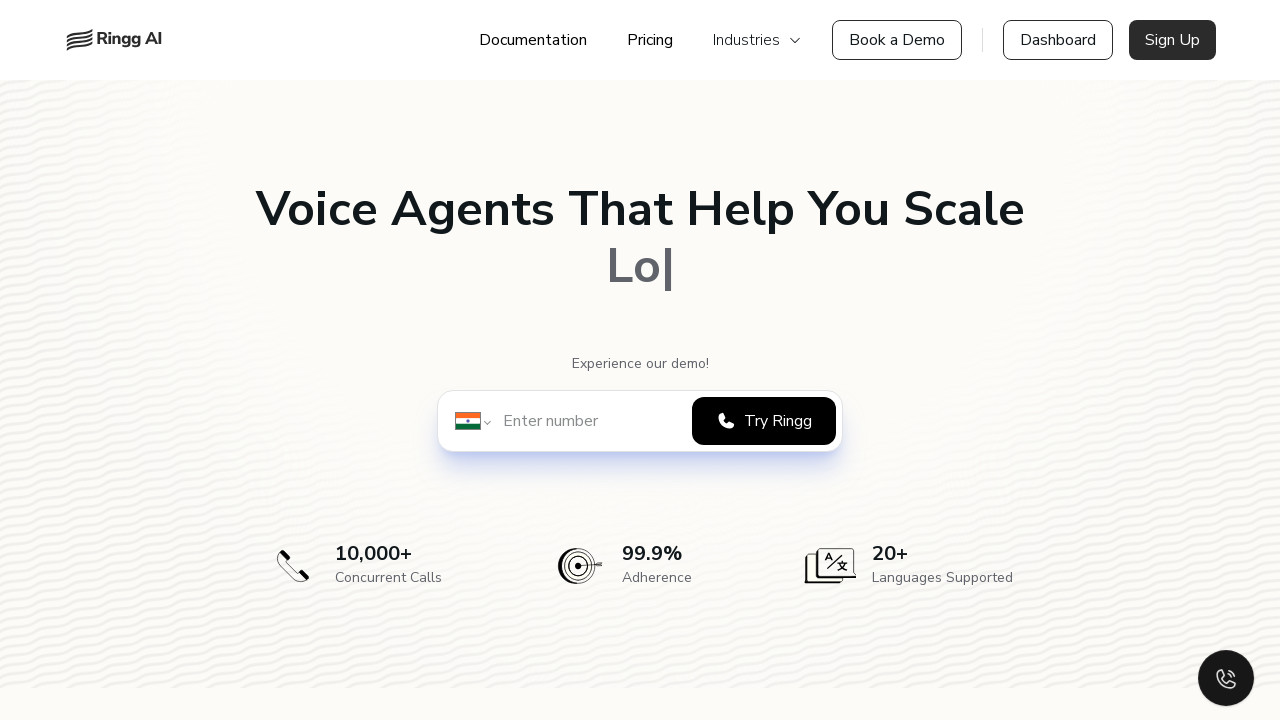

Waited for page to reach domcontentloaded state
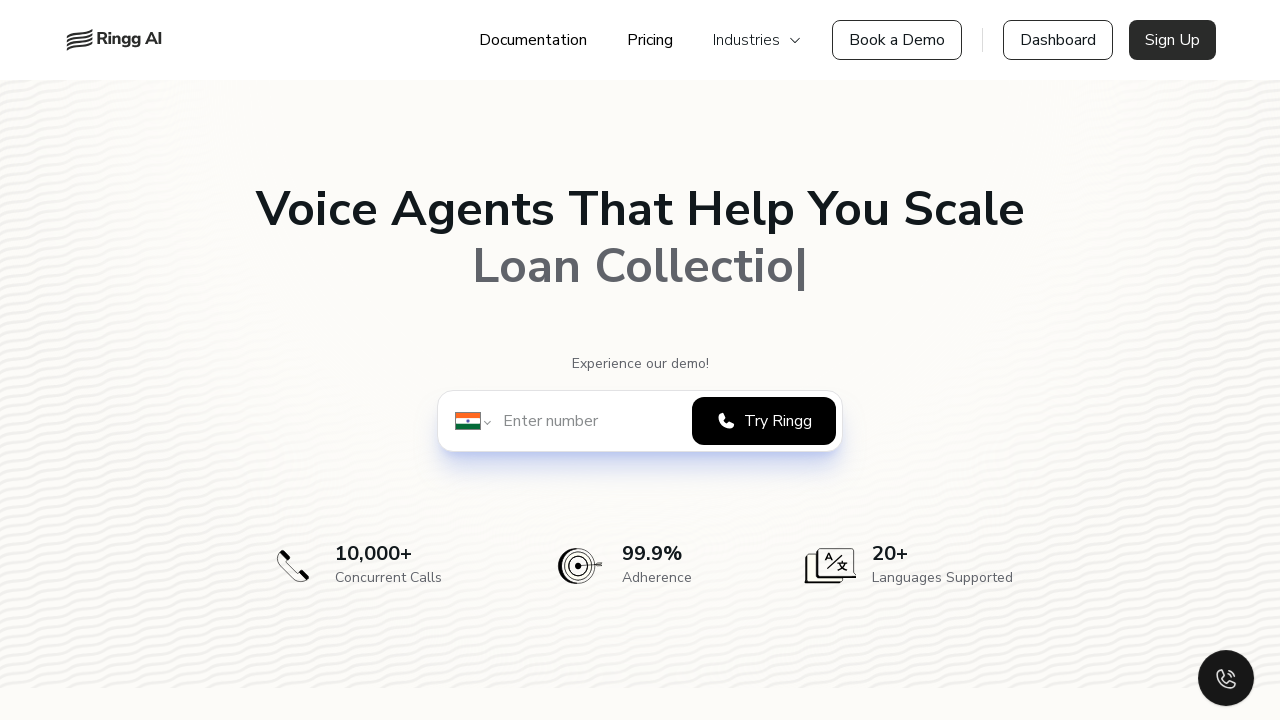

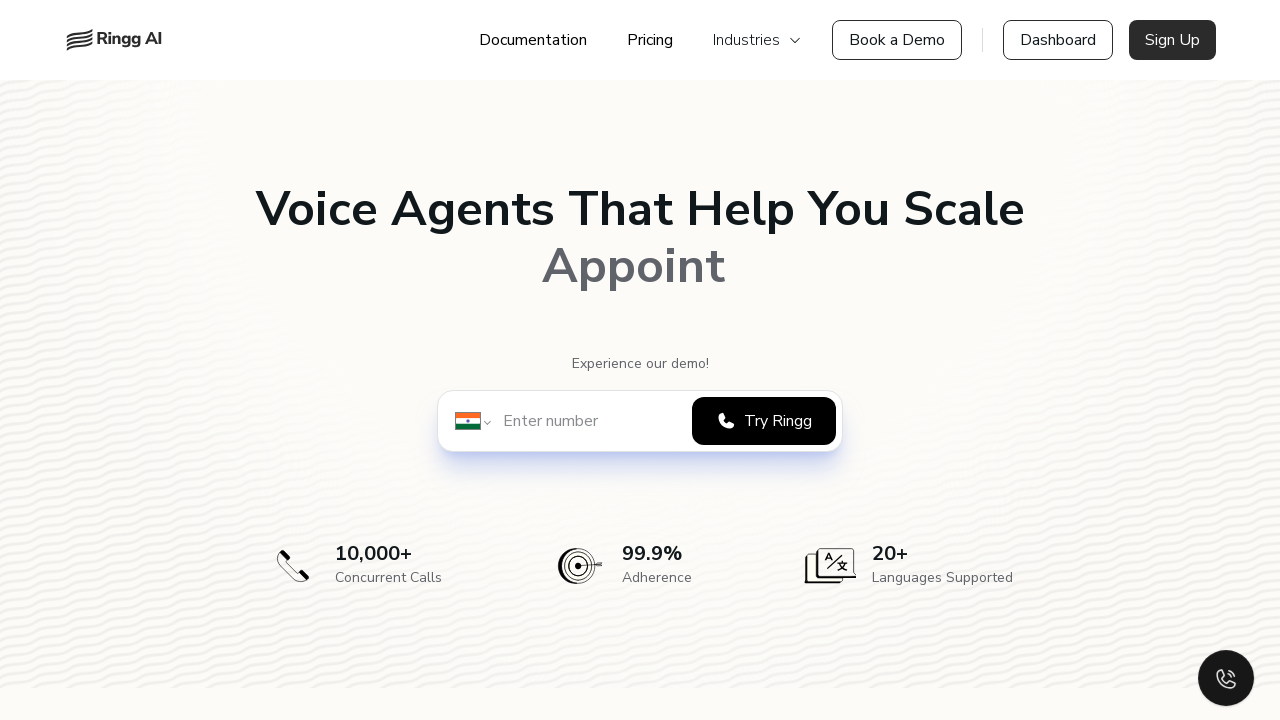